Tests alert functionality by clicking a button and accepting the alert dialog

Starting URL: https://trytestingthis.netlify.app/

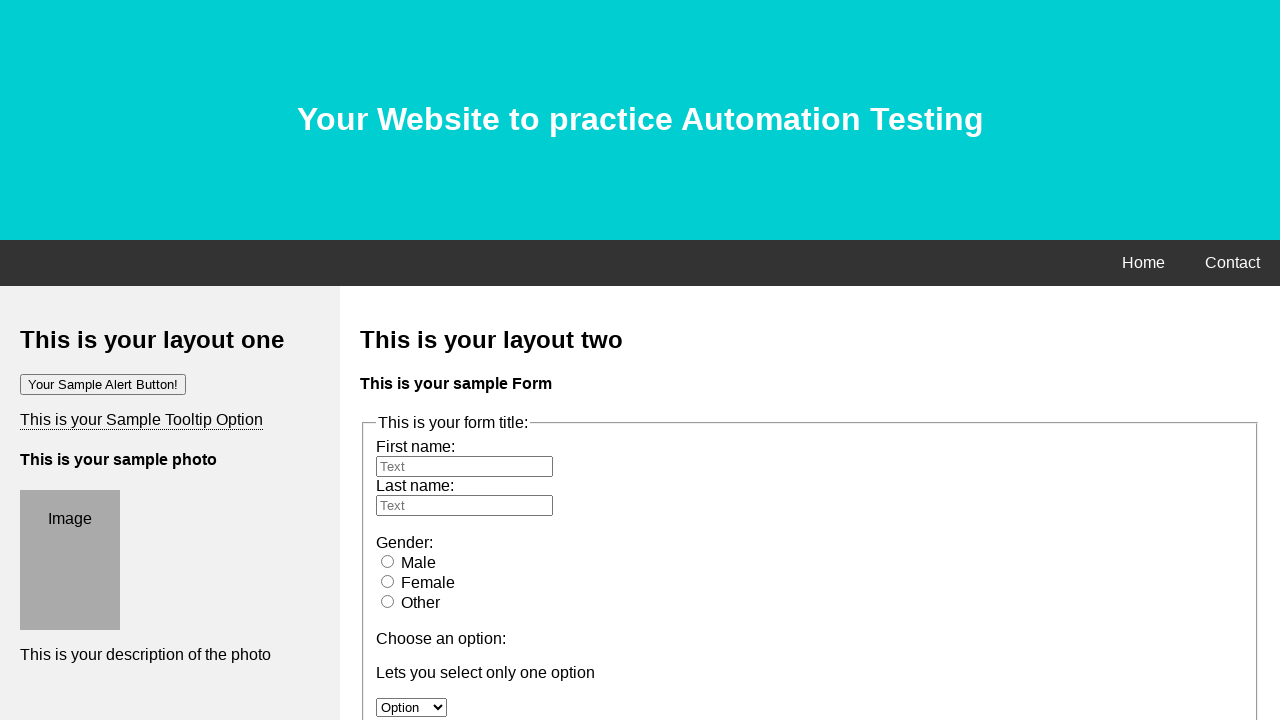

Clicked the alert button at (103, 384) on xpath=/html/body/div[3]/div[1]/div[1]/button
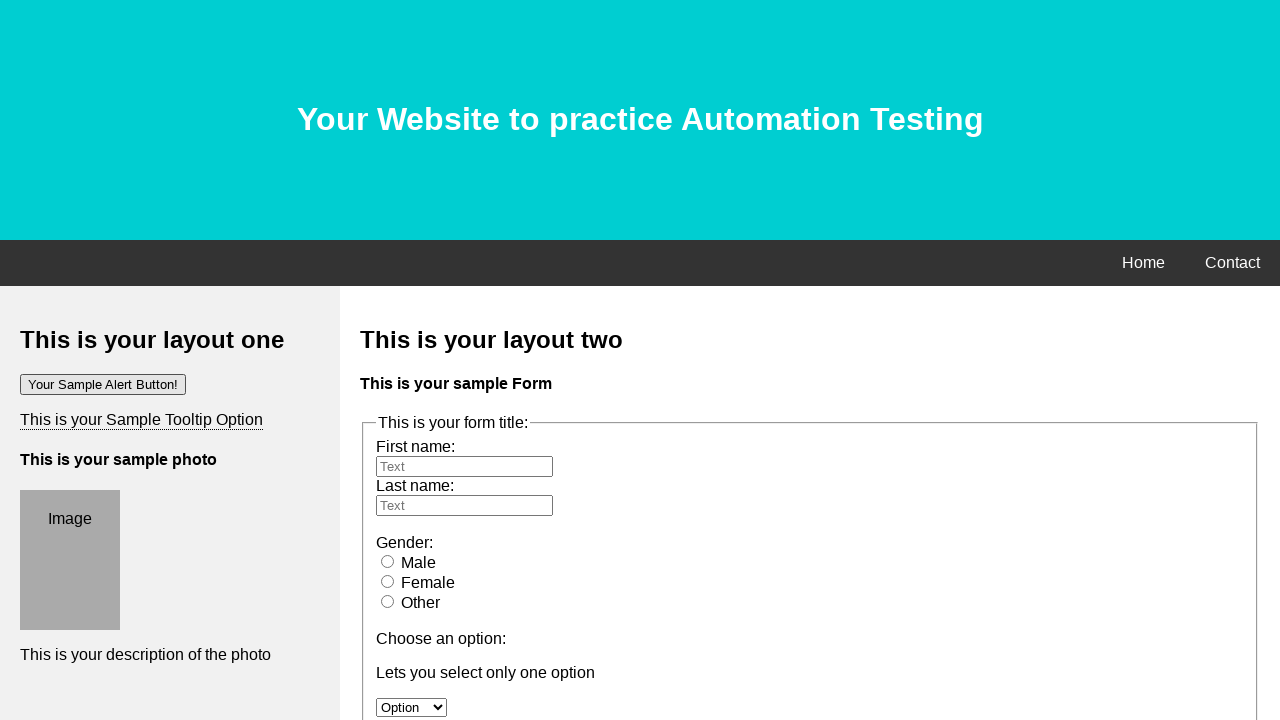

Set up dialog handler to accept alert
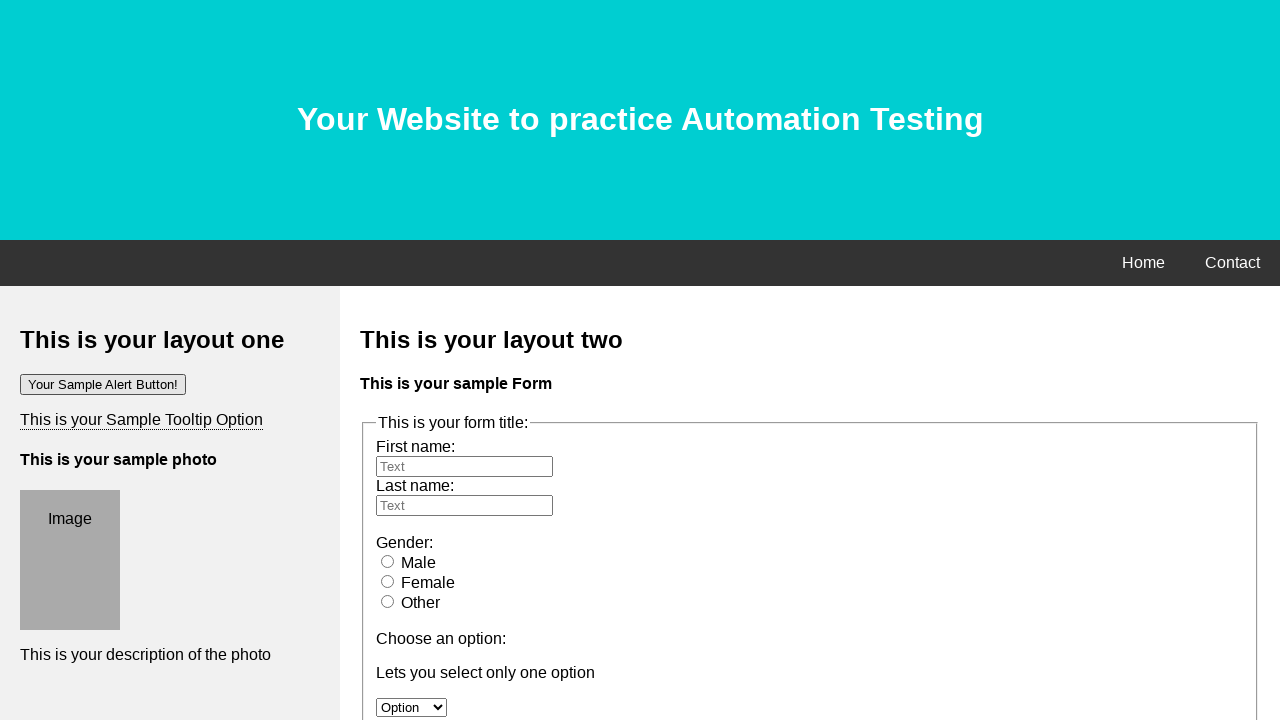

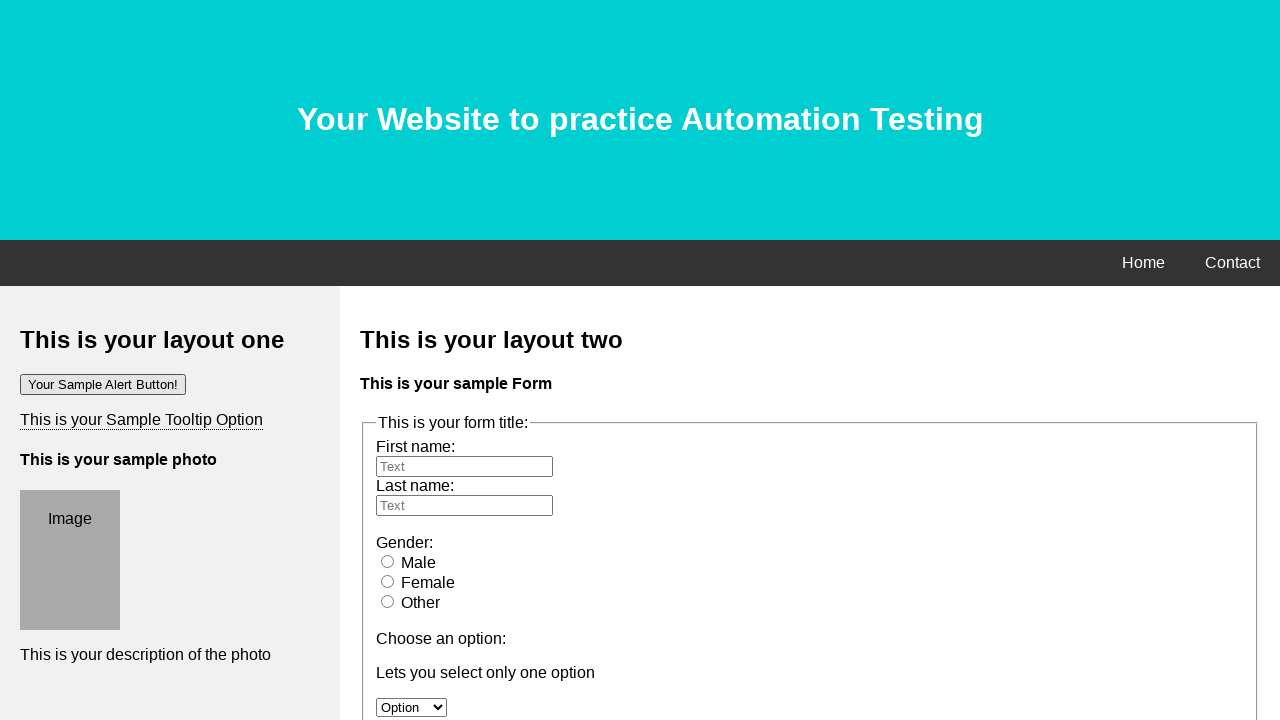